Tests table column sorting functionality by clicking on the first column header to sort, then navigates through paginated results using the Next button to find a specific item (Rice).

Starting URL: https://rahulshettyacademy.com/greenkart/#/offers

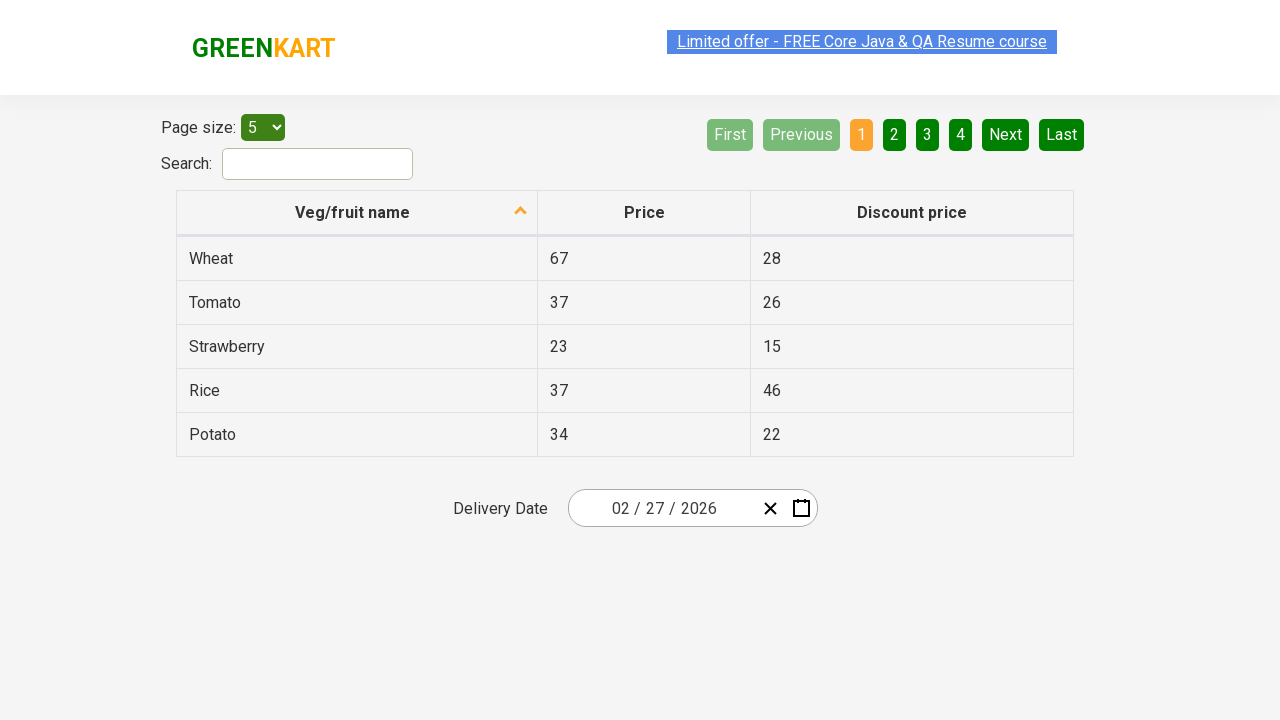

Clicked first column header to trigger table sorting at (357, 213) on xpath=//tr/th[1]
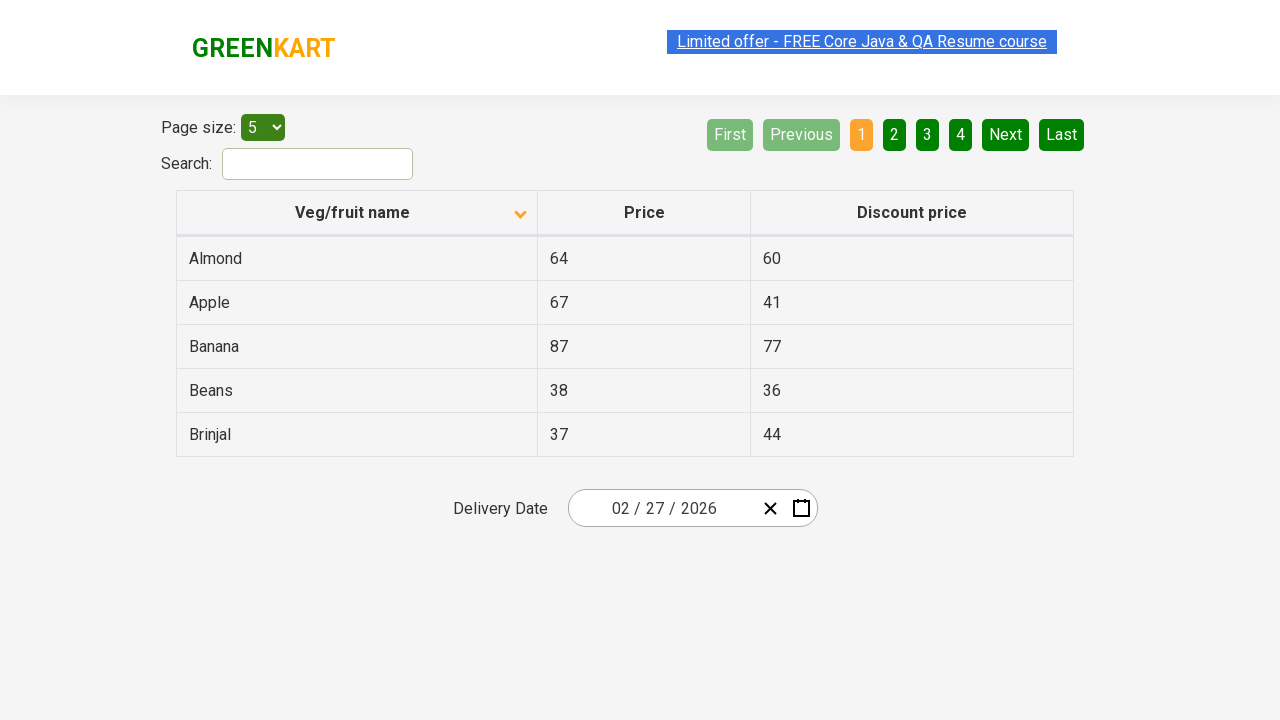

Table data loaded after sorting
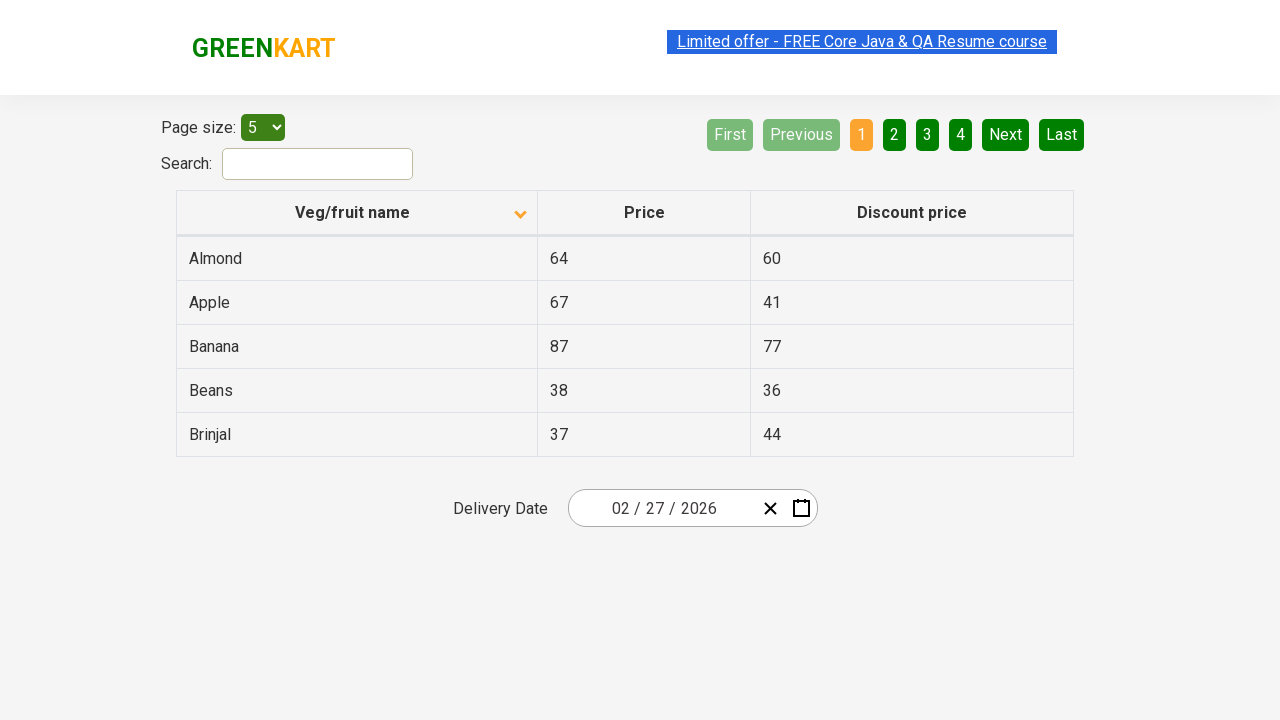

Clicked Next button to navigate to page 2 at (1006, 134) on [aria-label='Next']
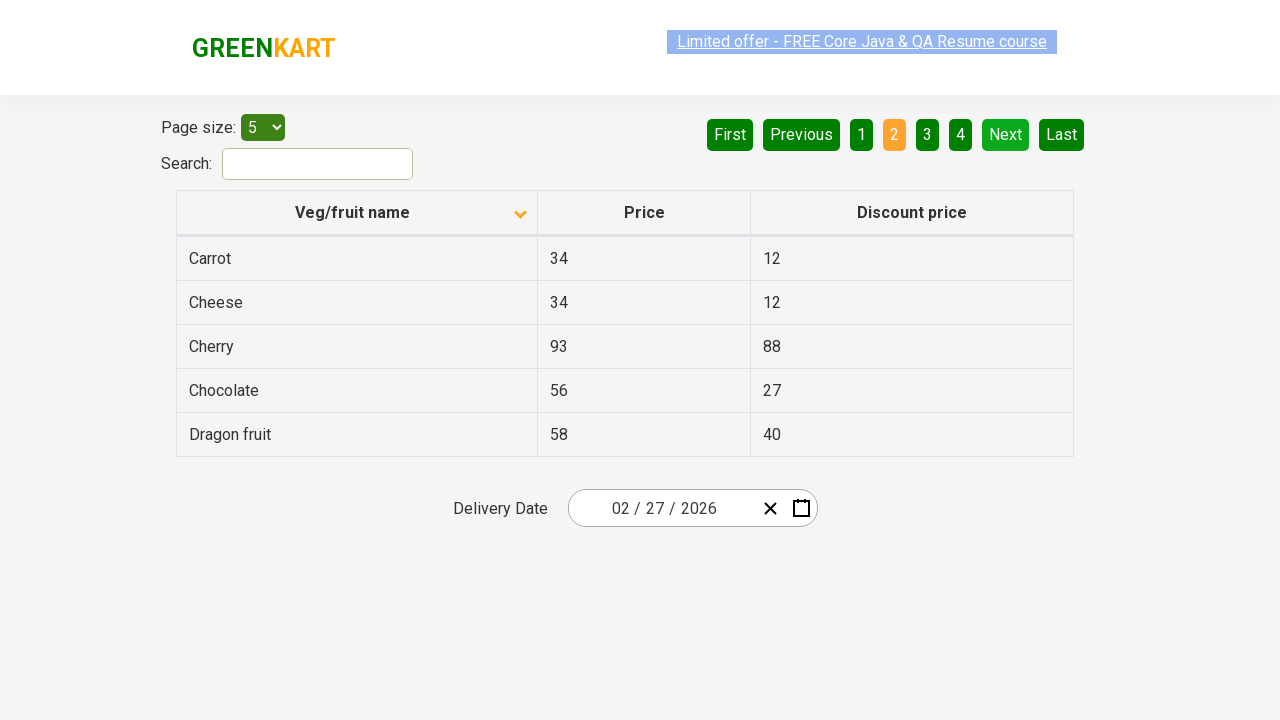

Waited for table to update after pagination
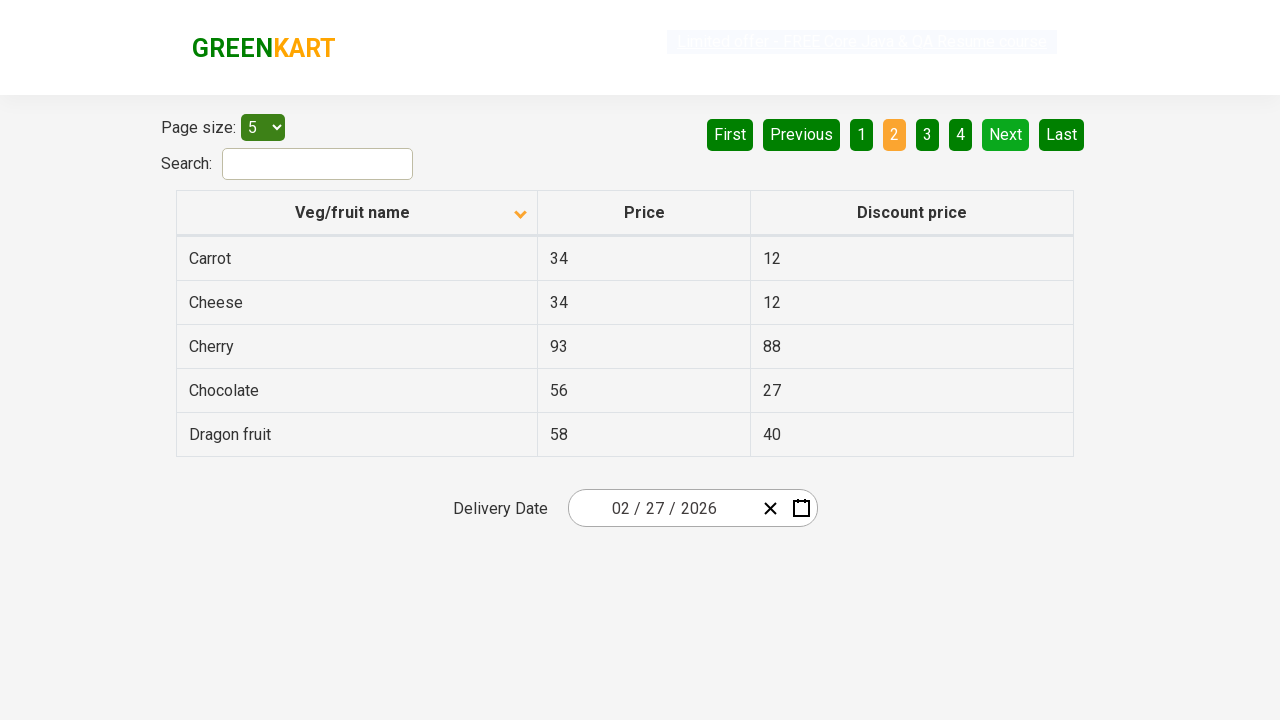

Clicked Next button to navigate to page 3 at (1006, 134) on [aria-label='Next']
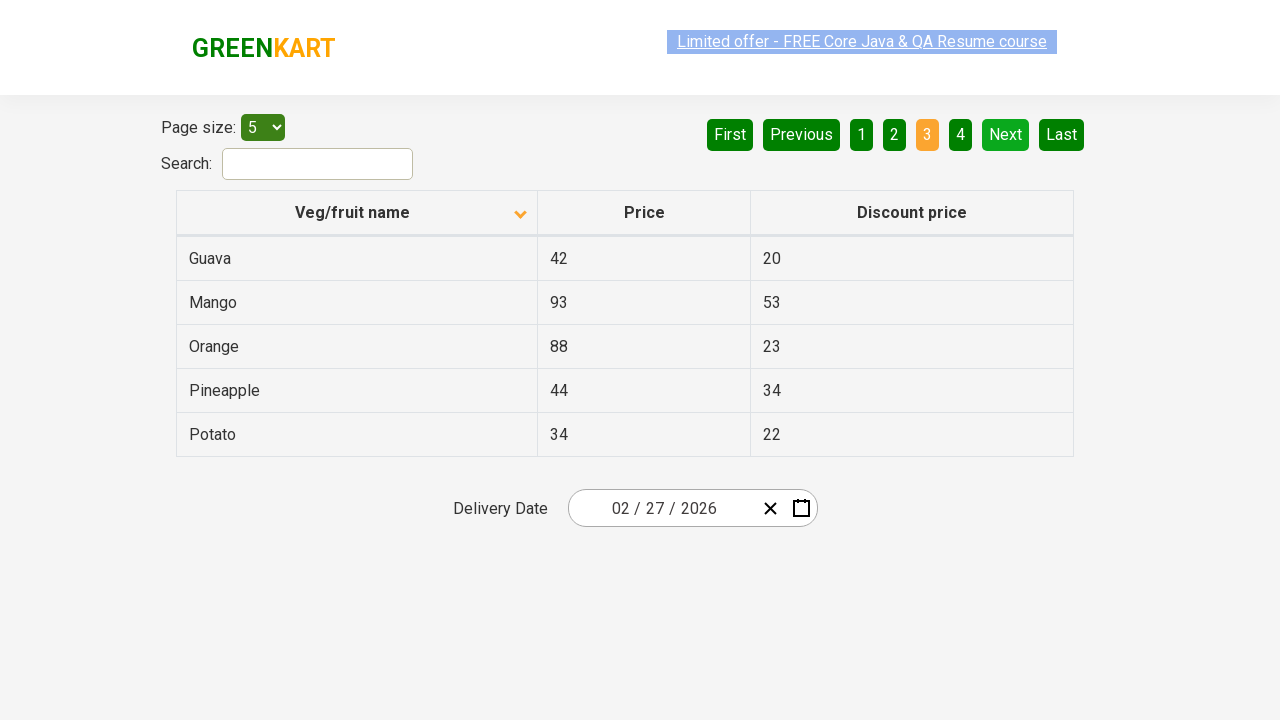

Waited for table to update after pagination
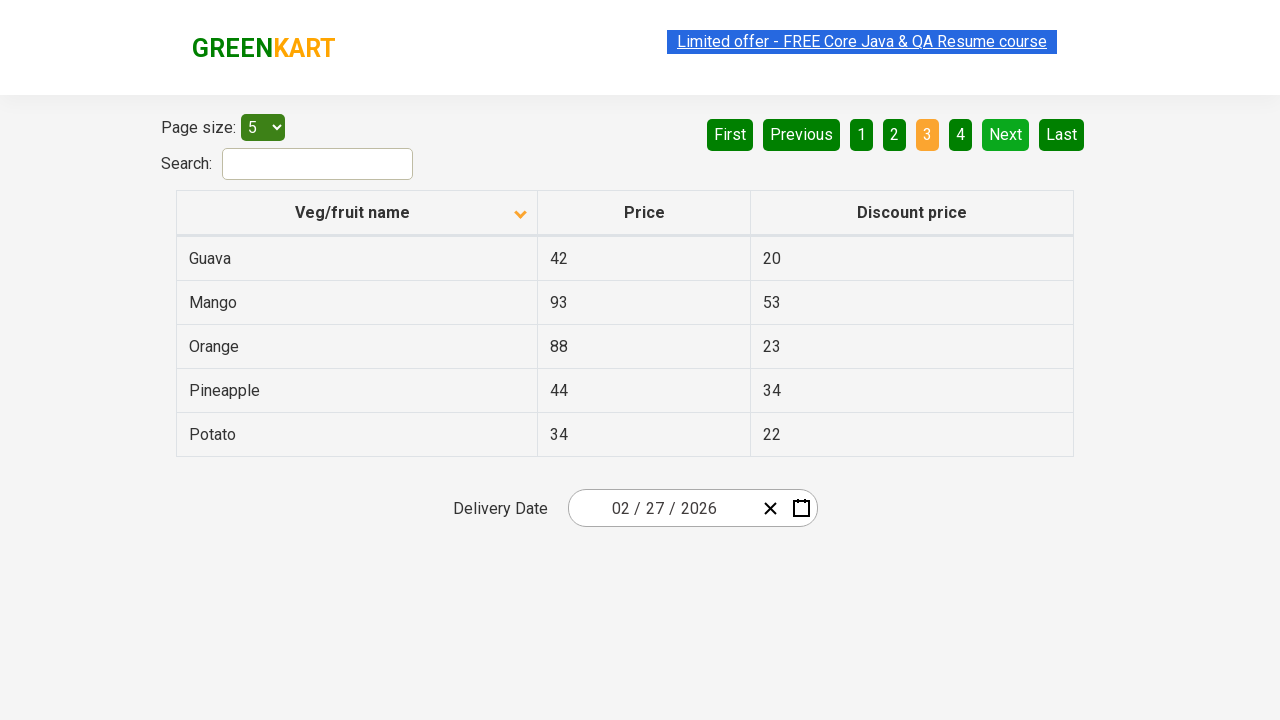

Clicked Next button to navigate to page 4 at (1006, 134) on [aria-label='Next']
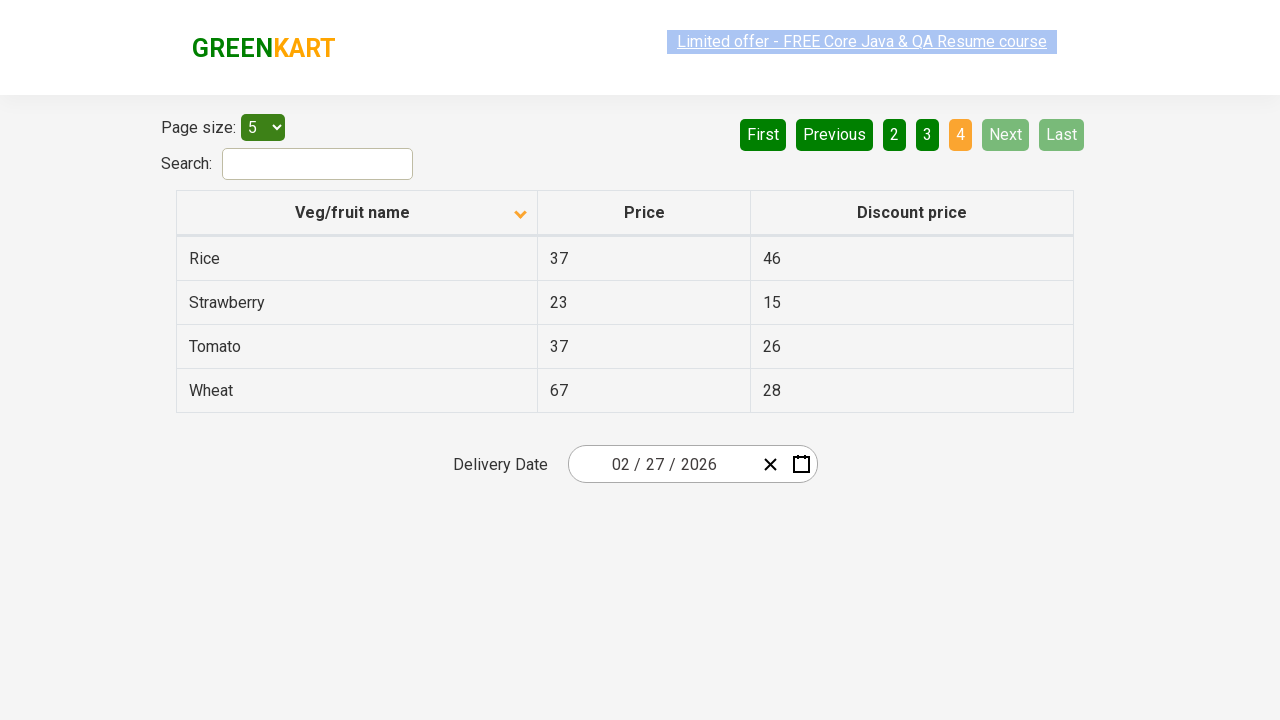

Waited for table to update after pagination
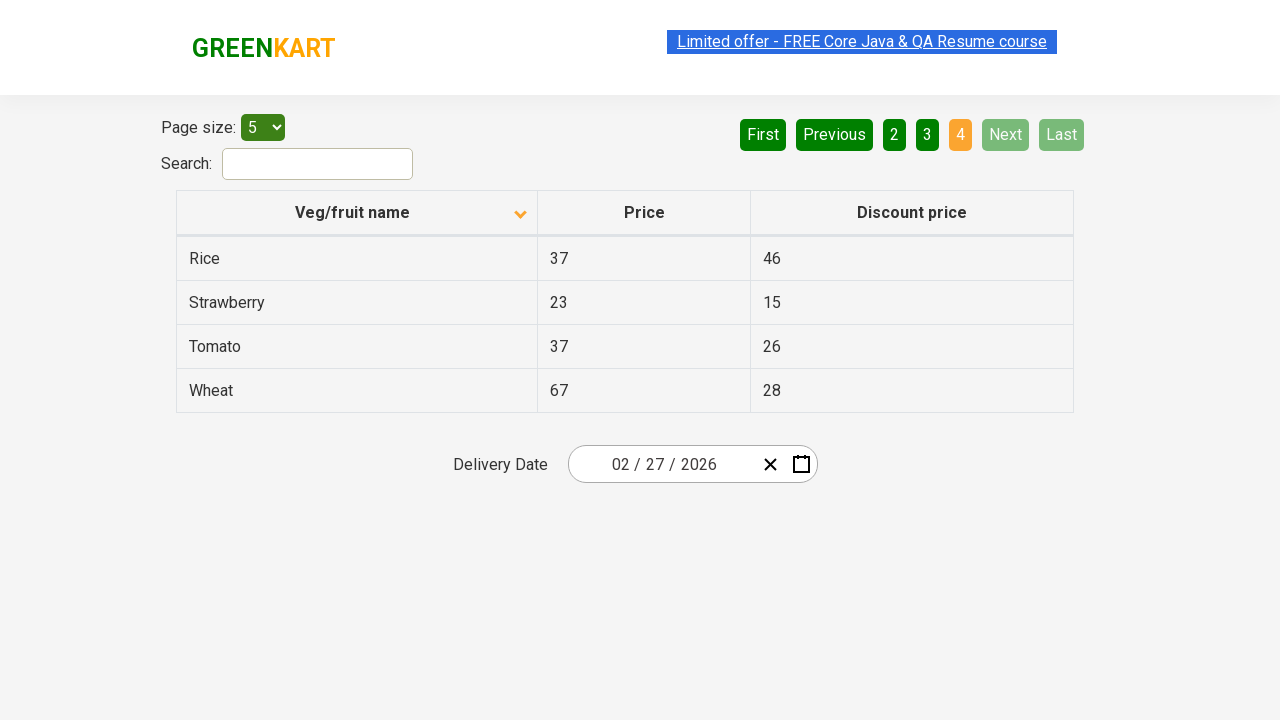

Found 'Rice' item in table on current page
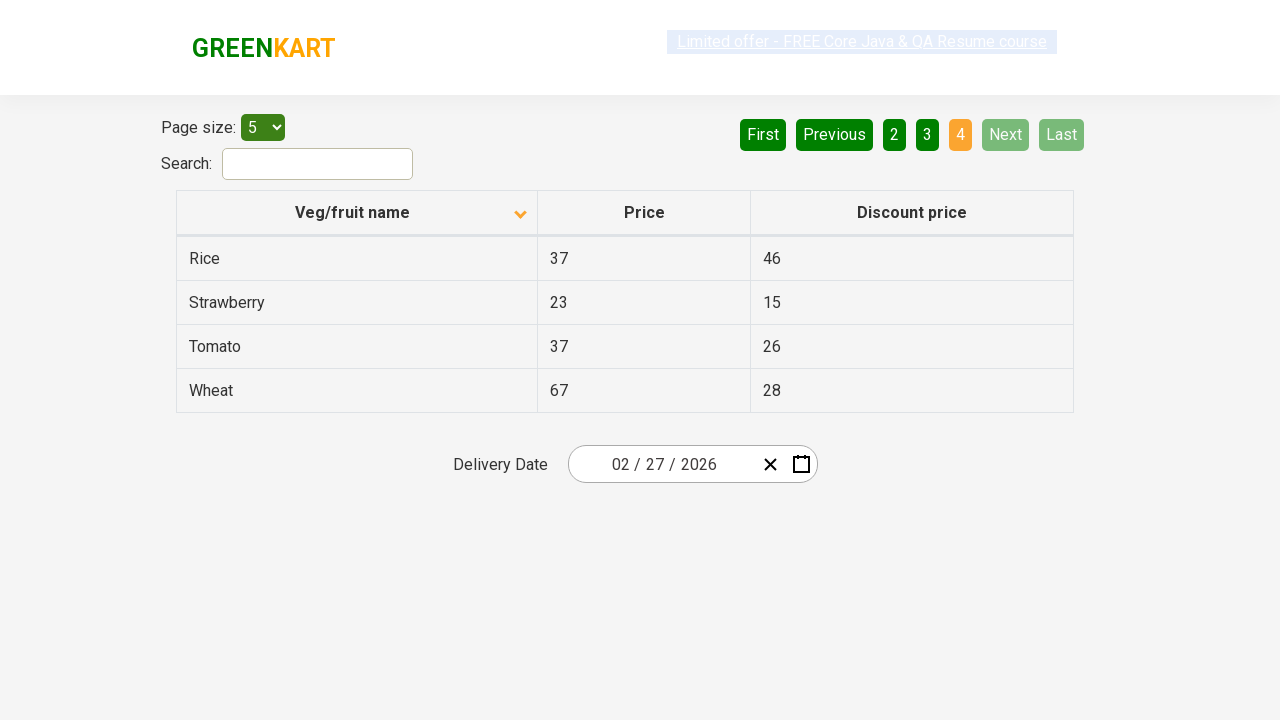

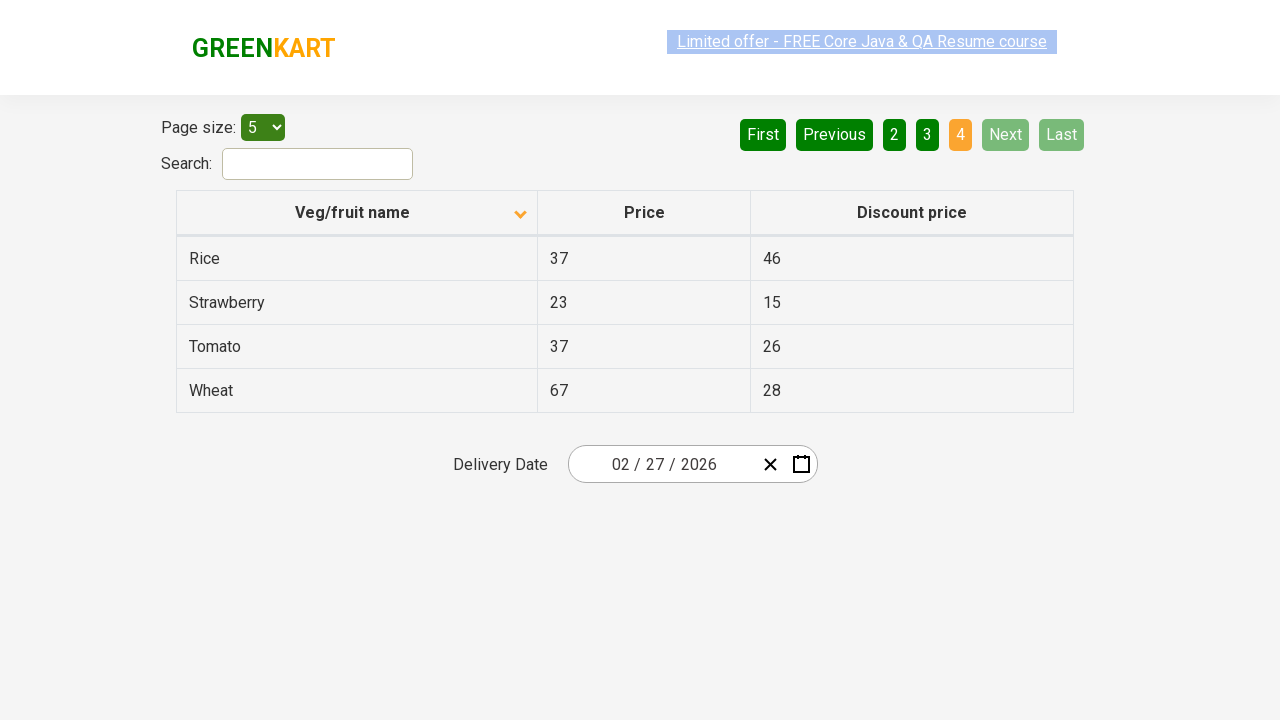